Waits for a price to drop to $100, clicks the book button, then solves a mathematical problem and submits the answer

Starting URL: http://suninjuly.github.io/explicit_wait2.html

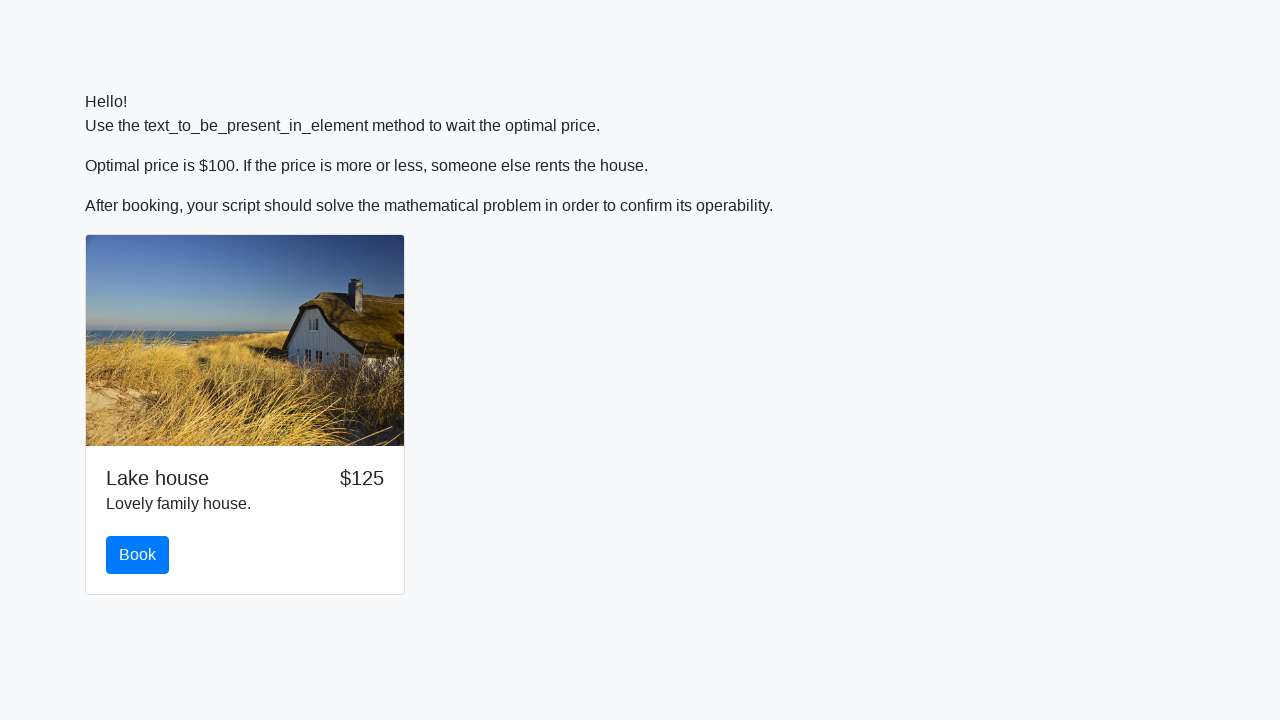

Waited for price to drop to $100
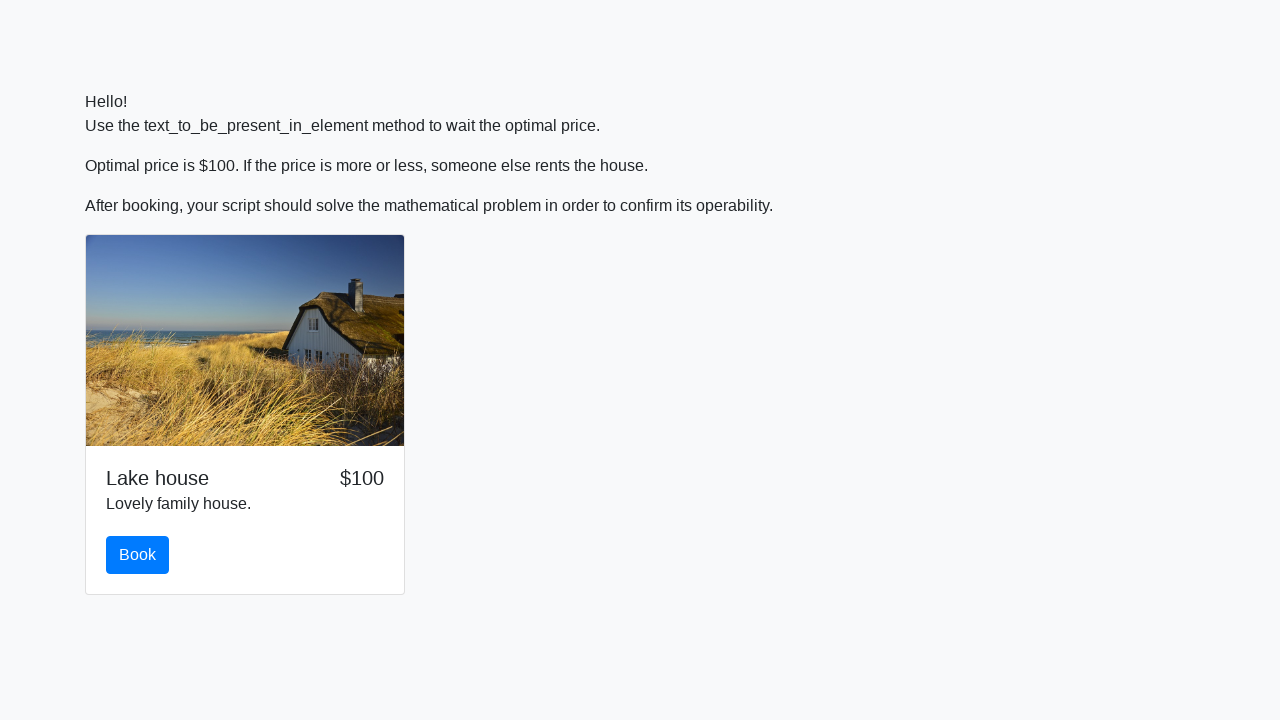

Clicked the book button at (138, 555) on #book
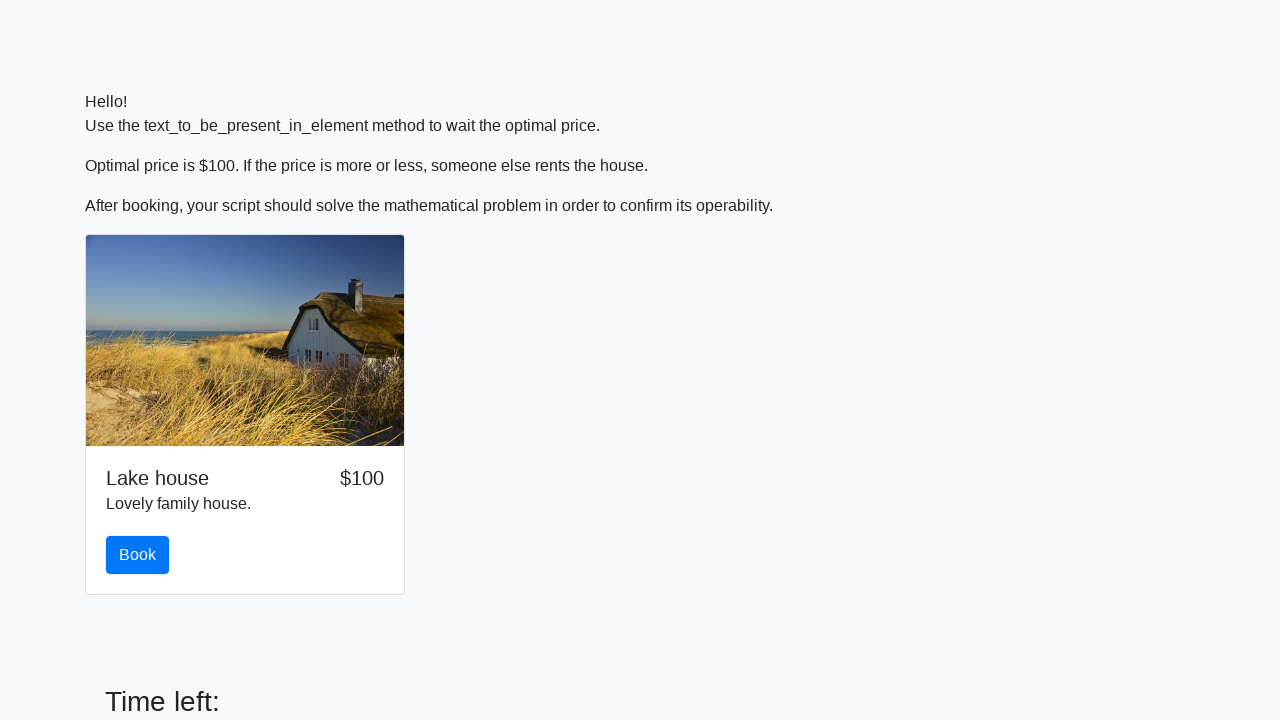

Retrieved input value for calculation: 652
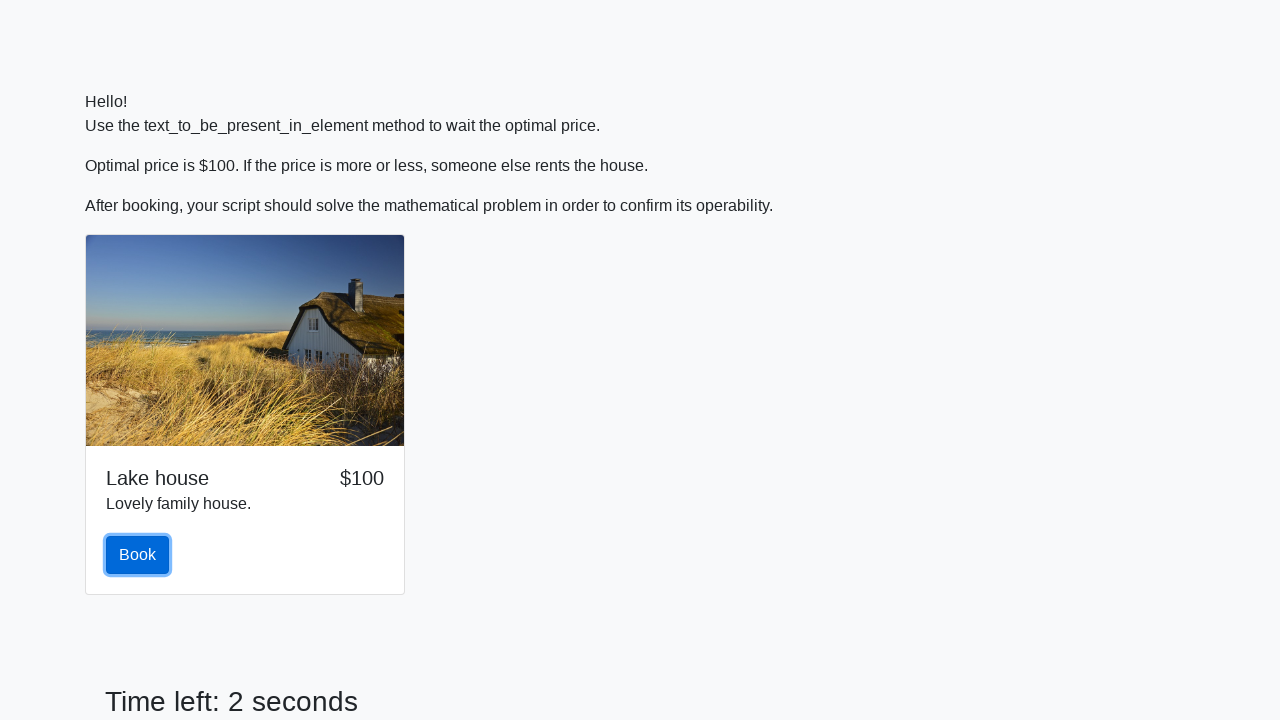

Calculated and filled answer field with value: 2.4777465383242596 on #answer
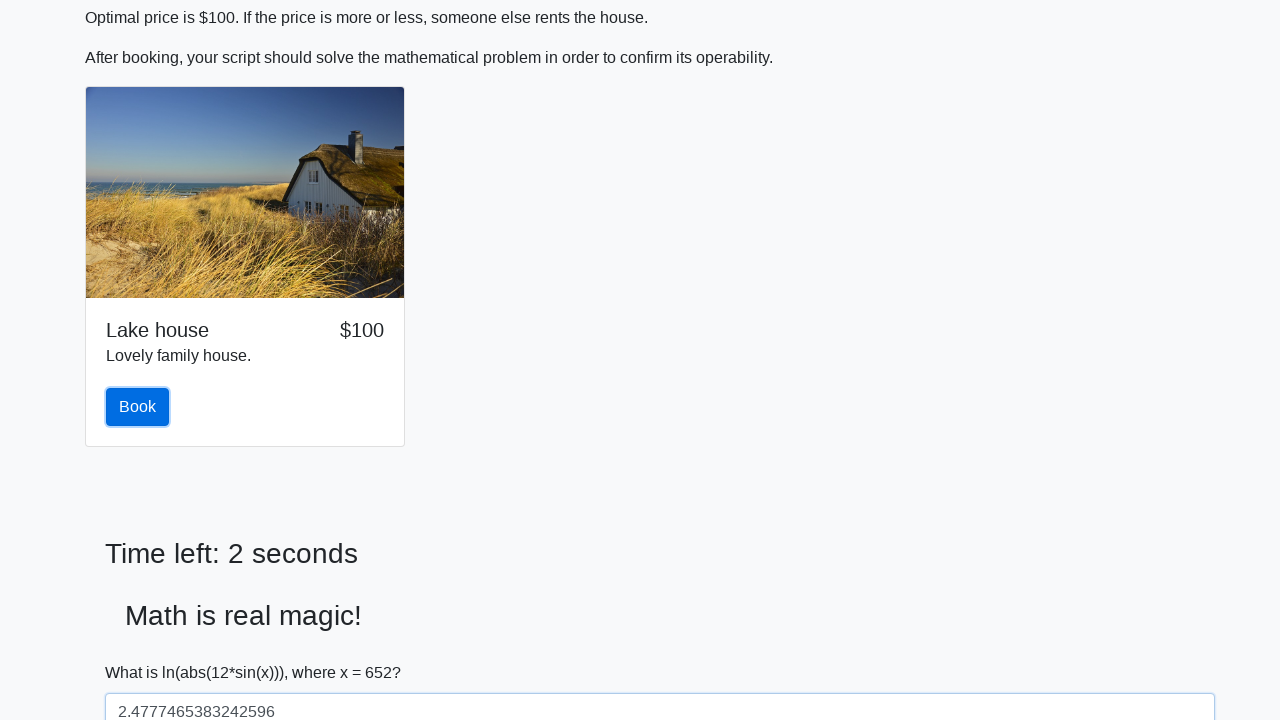

Clicked submit button to solve the problem at (143, 651) on #solve
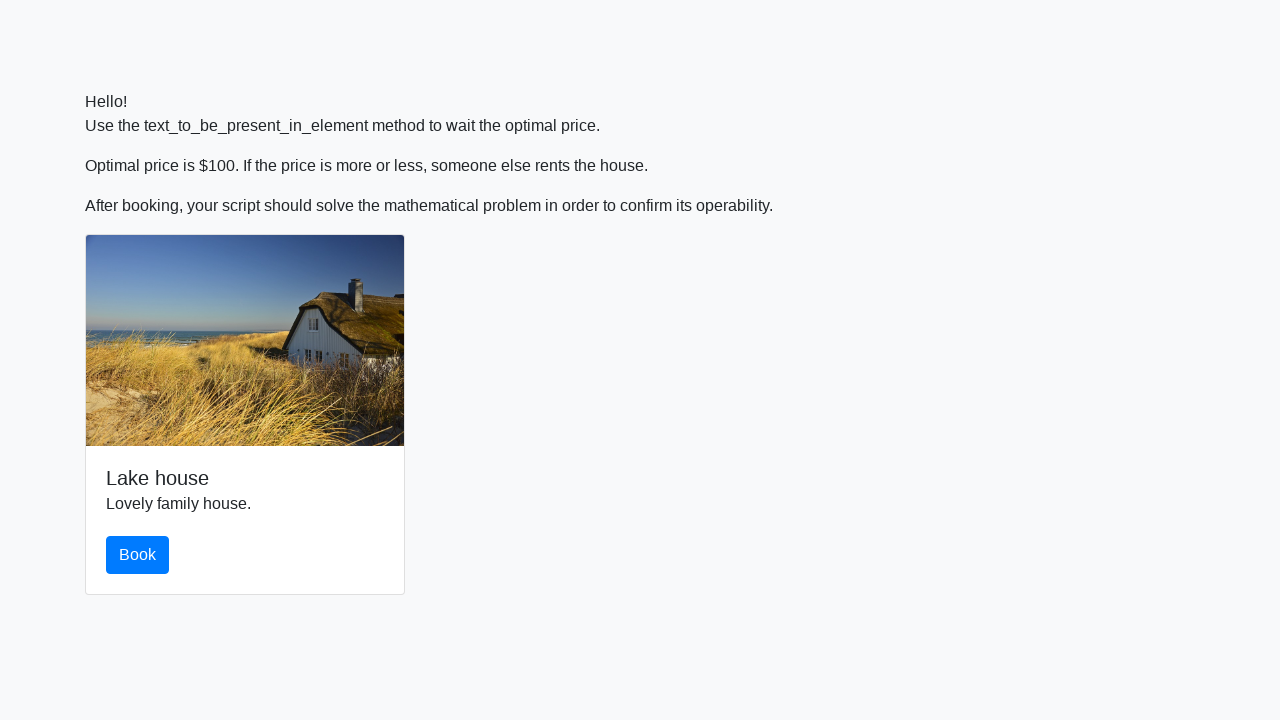

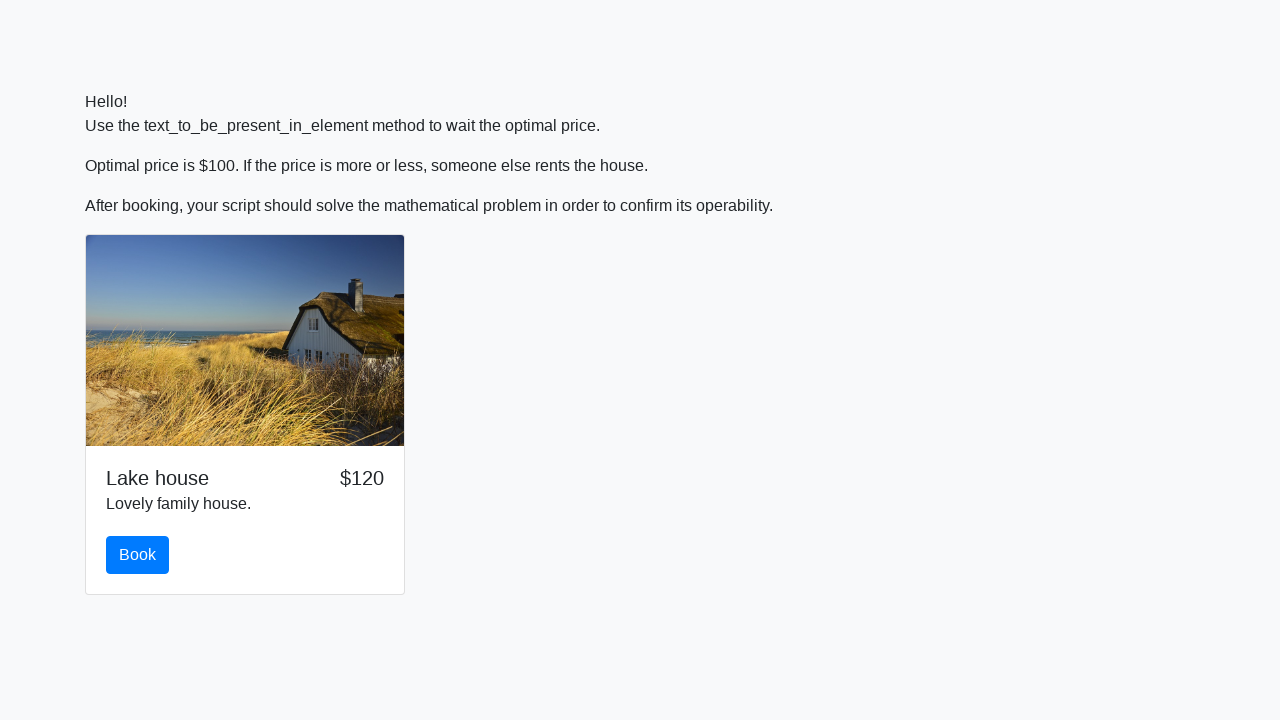